Tests child window handling by clicking a blinking text link that opens a new page and verifying content on the new page

Starting URL: https://rahulshettyacademy.com/loginpagePractise/

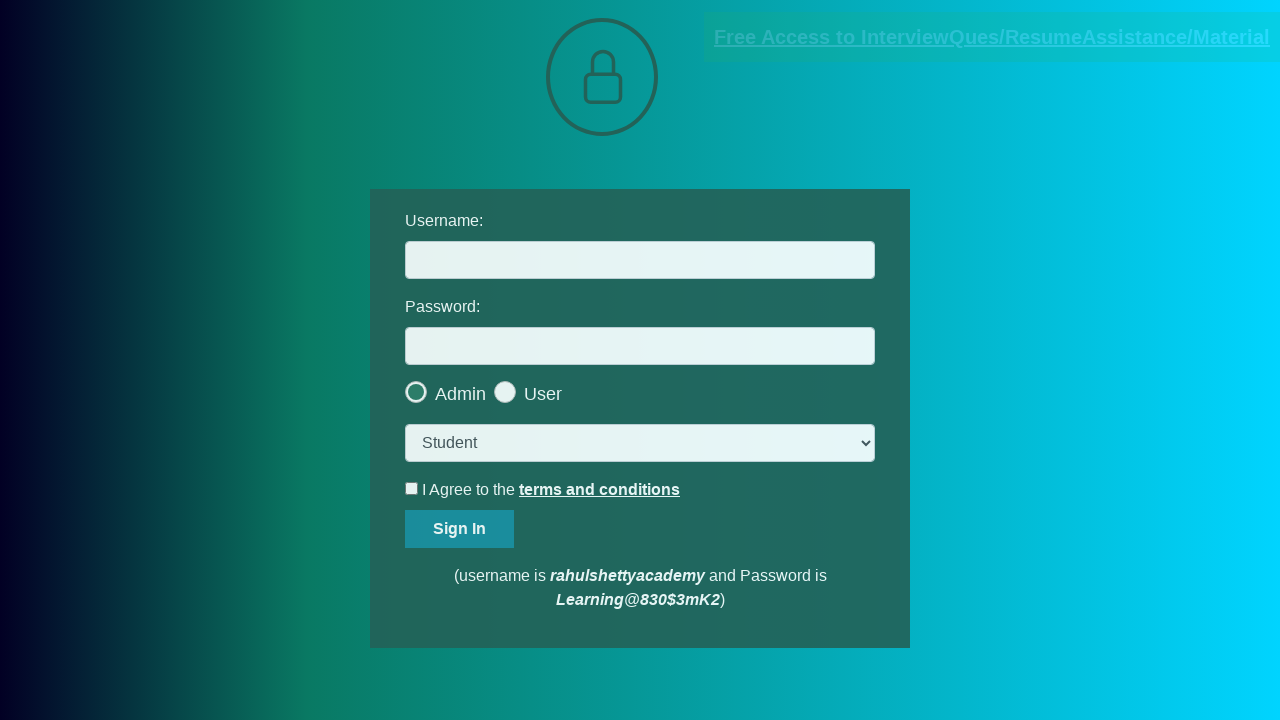

Waited for login page to fully load
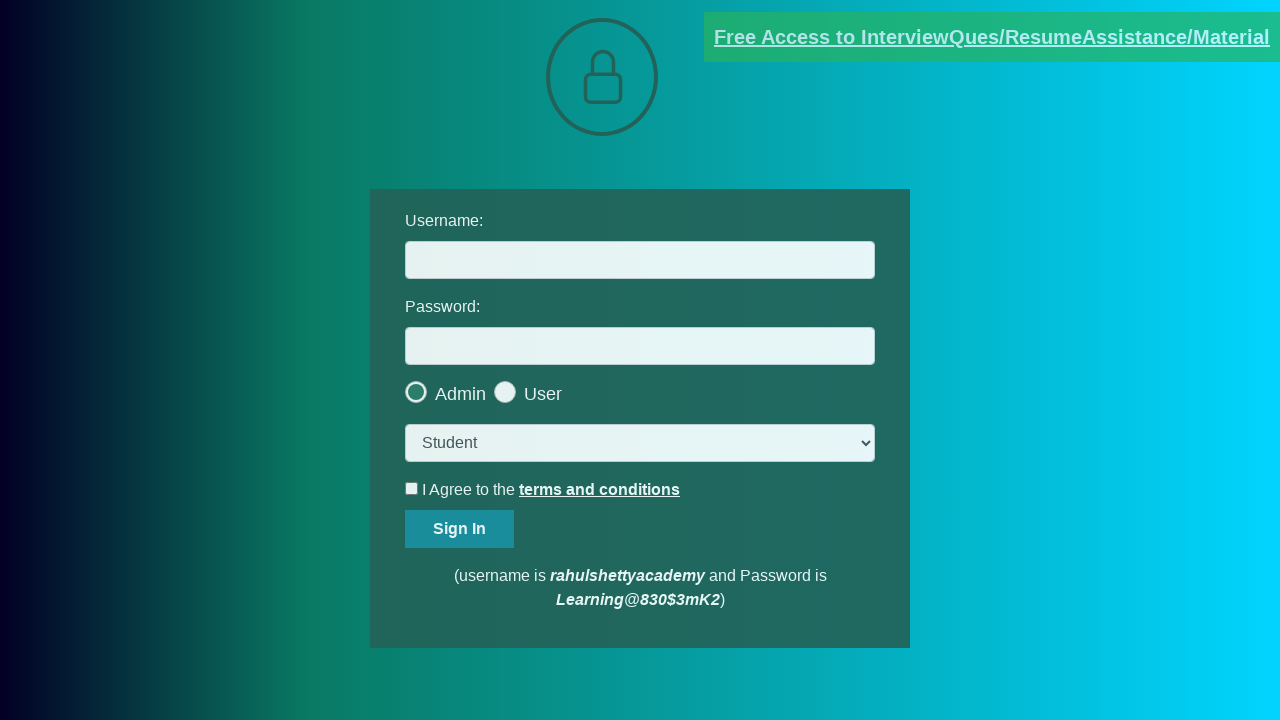

Clicked blinking text link to open child window at (992, 37) on .blinkingText
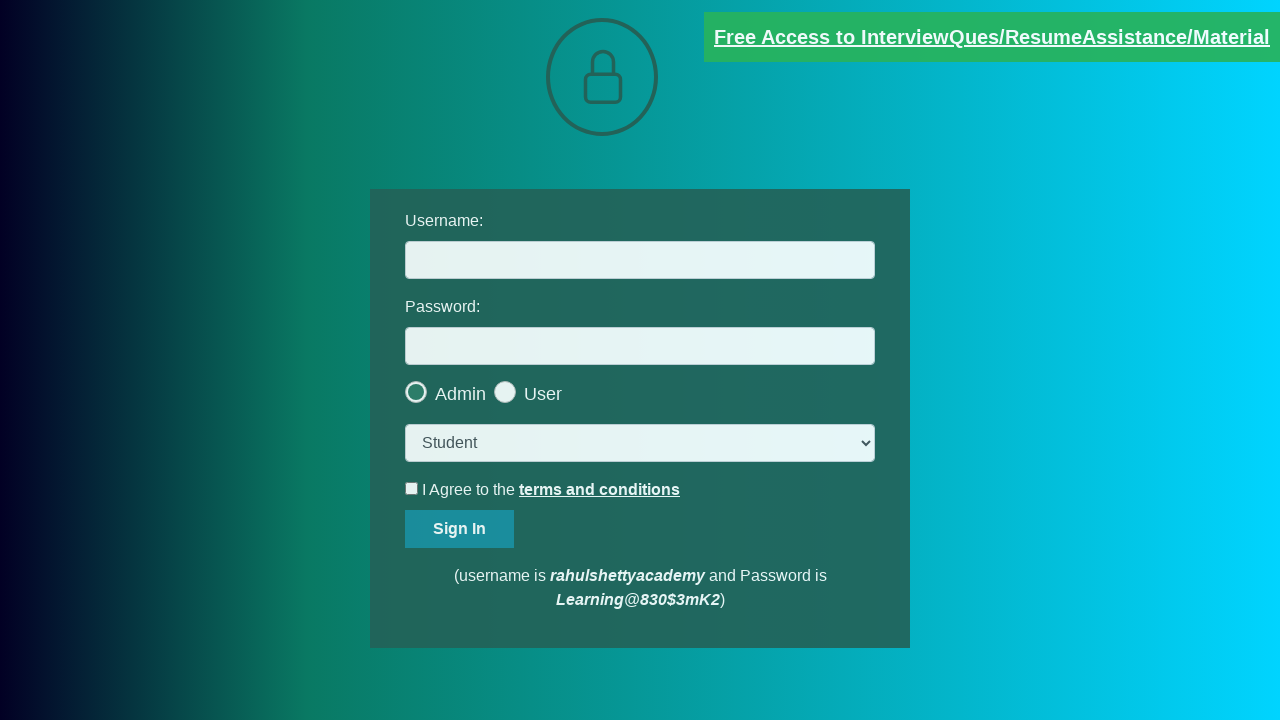

Child window opened and captured
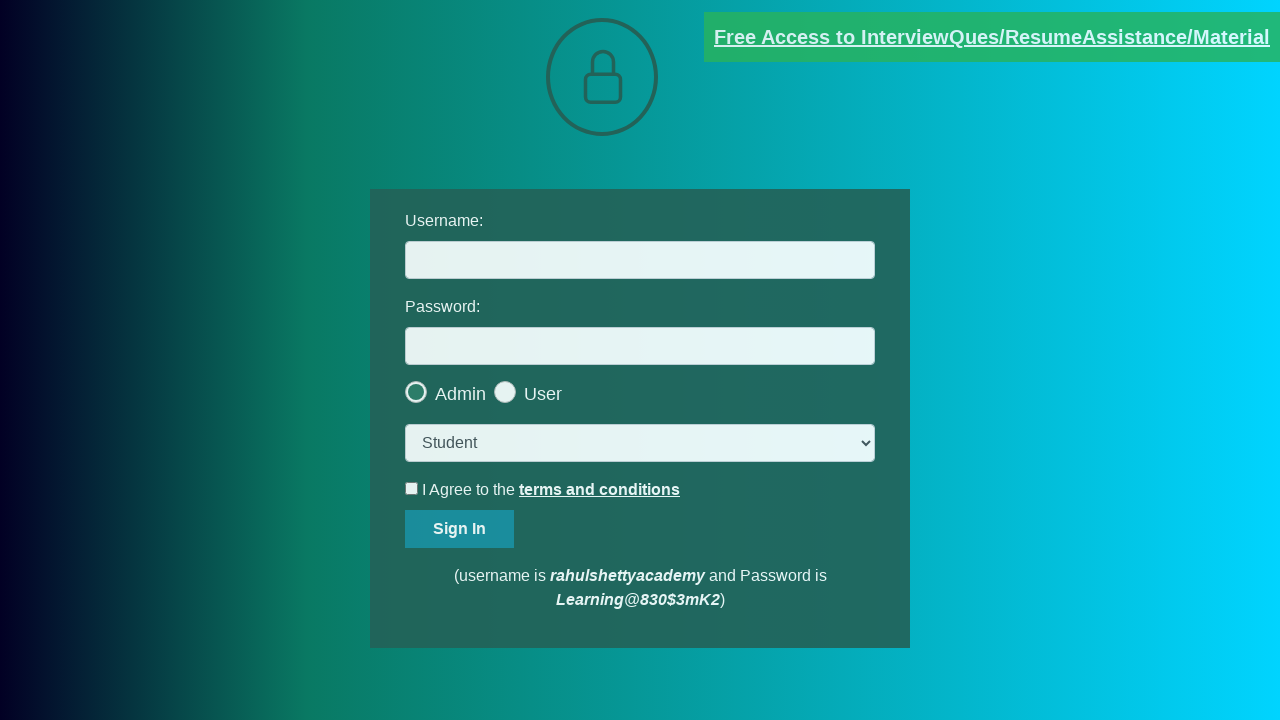

Child window fully loaded
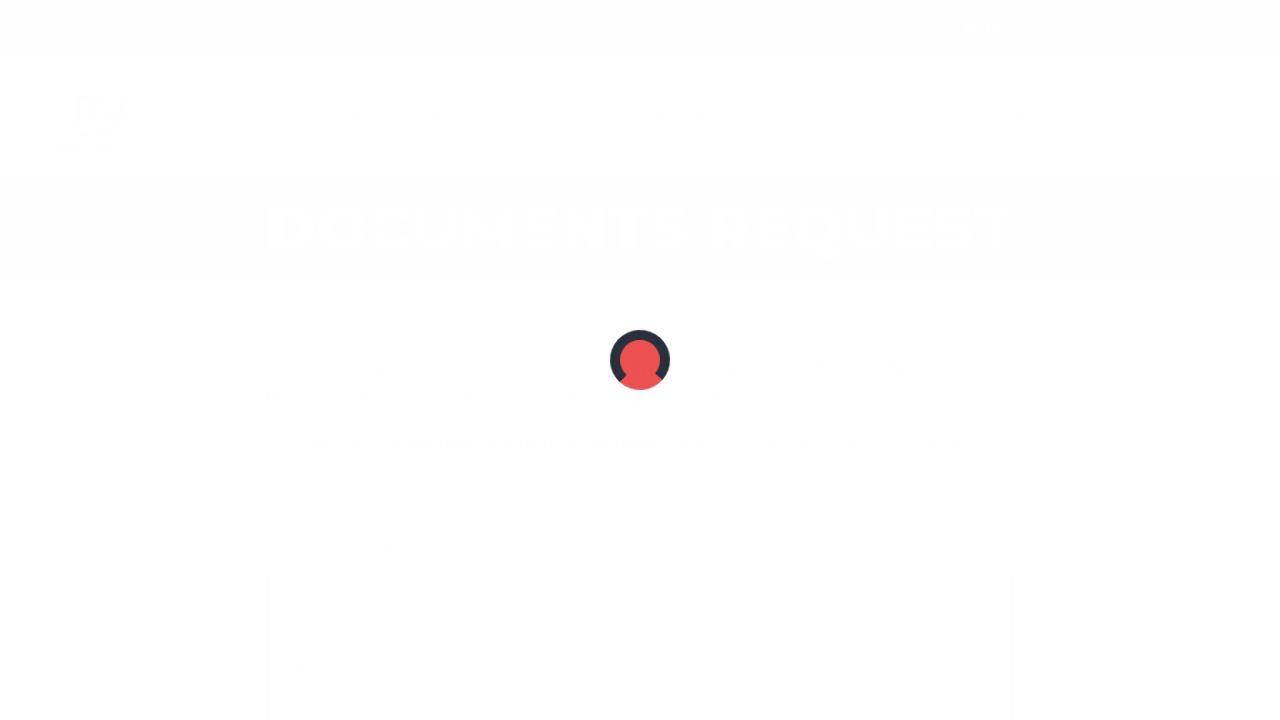

Red content element appeared on child window
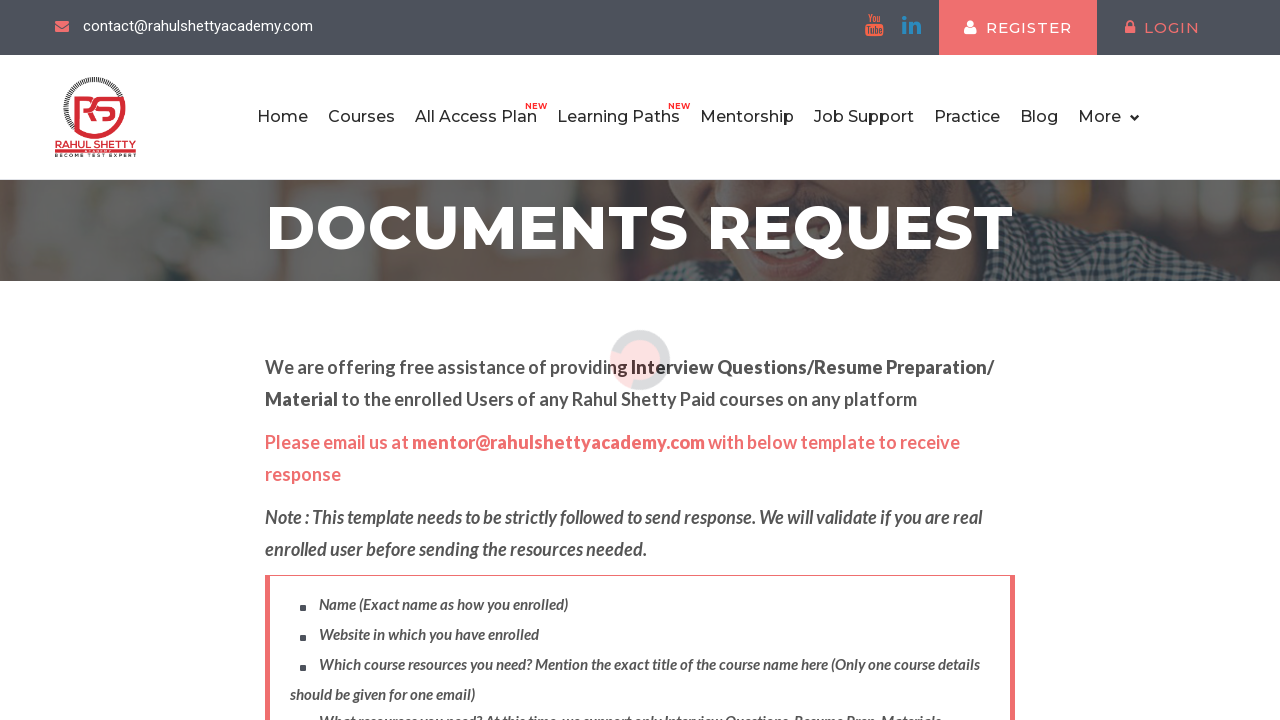

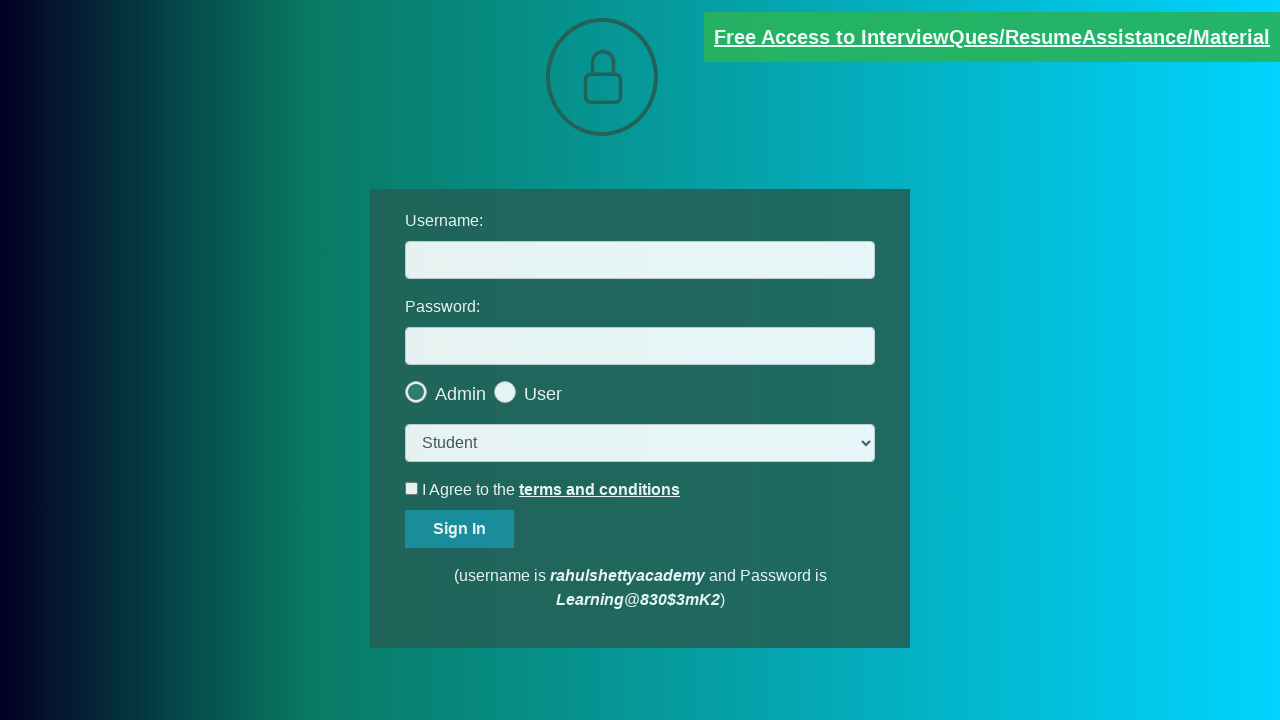